Tests dropdown selection functionality by selecting a country from the dropdown menu without using the Select class

Starting URL: https://www.orangehrm.com/orangehrm-30-day-trial/

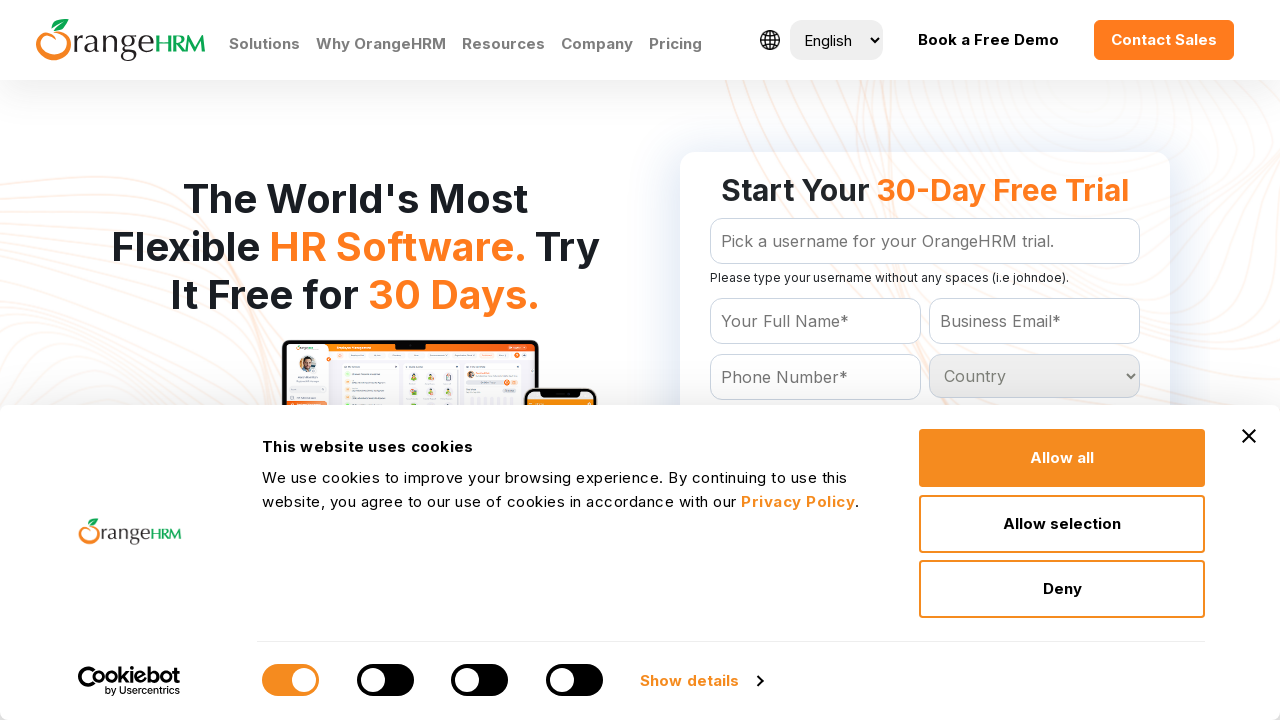

Located all country dropdown options
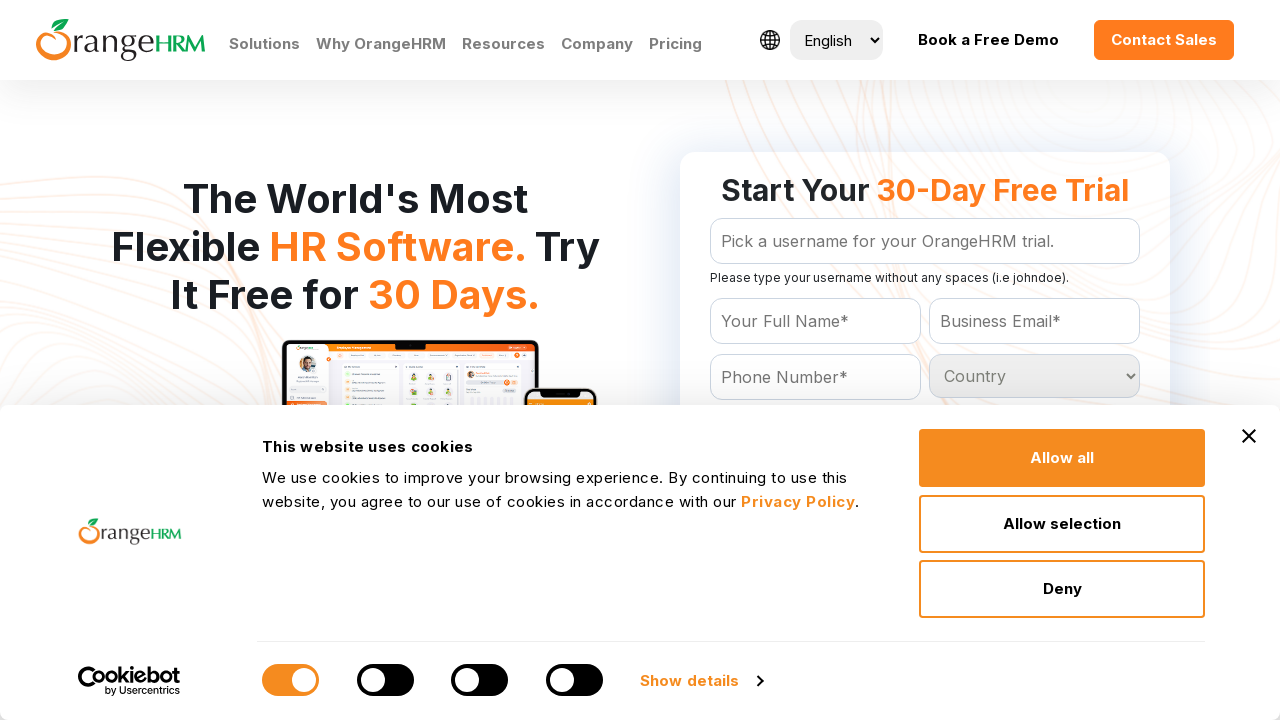

Retrieved count of country options: 0
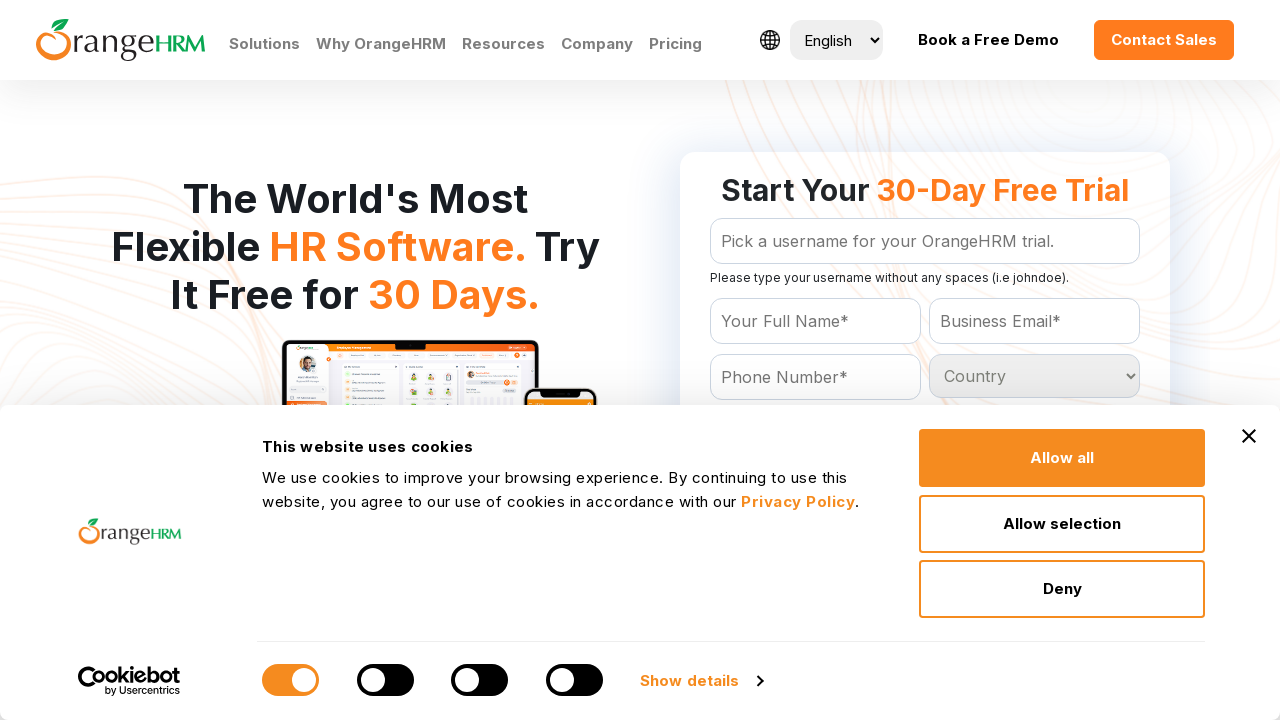

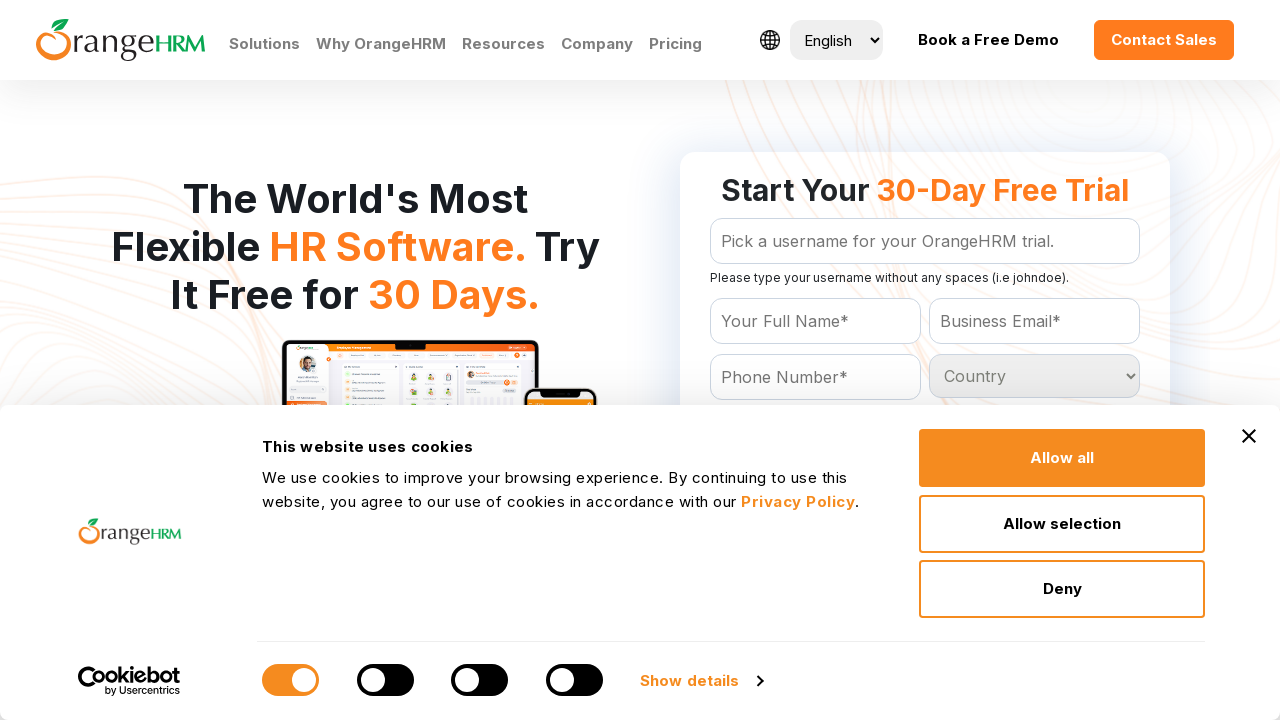